Demonstrates drag and drop functionality by dragging element A to element B

Starting URL: https://crossbrowsertesting.github.io/drag-and-drop

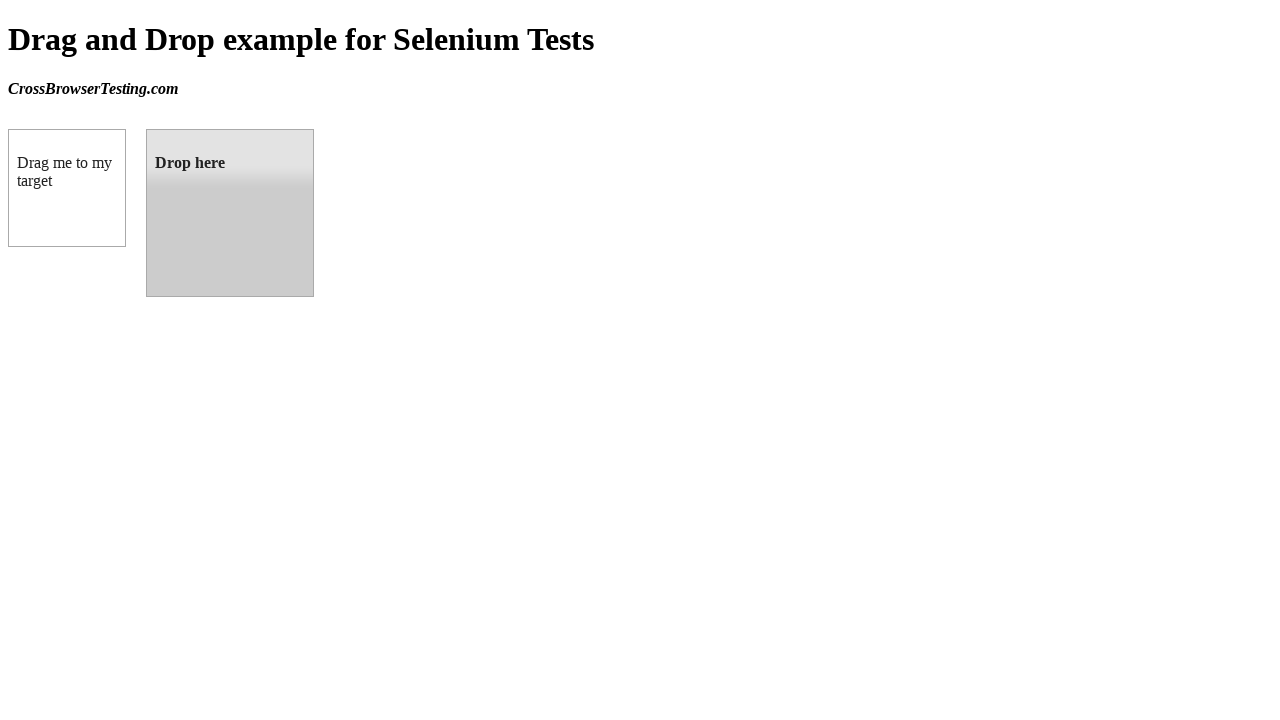

Navigated to drag and drop test page
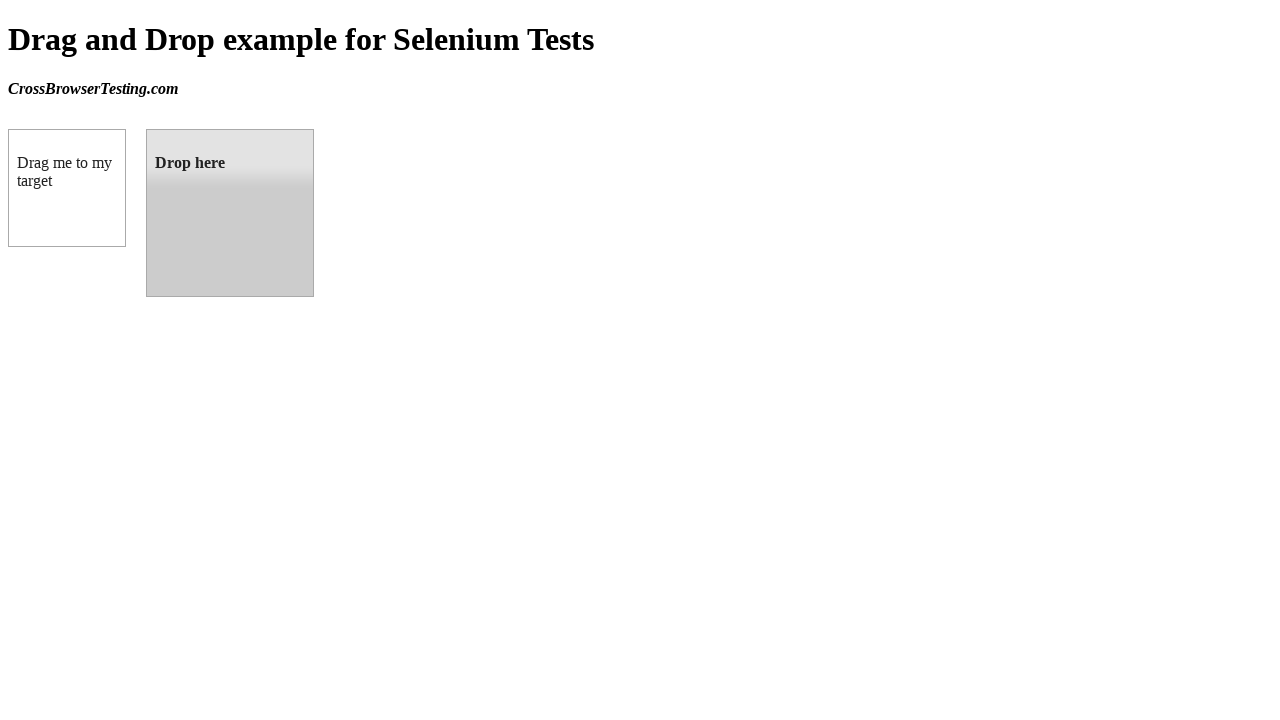

Located draggable element A
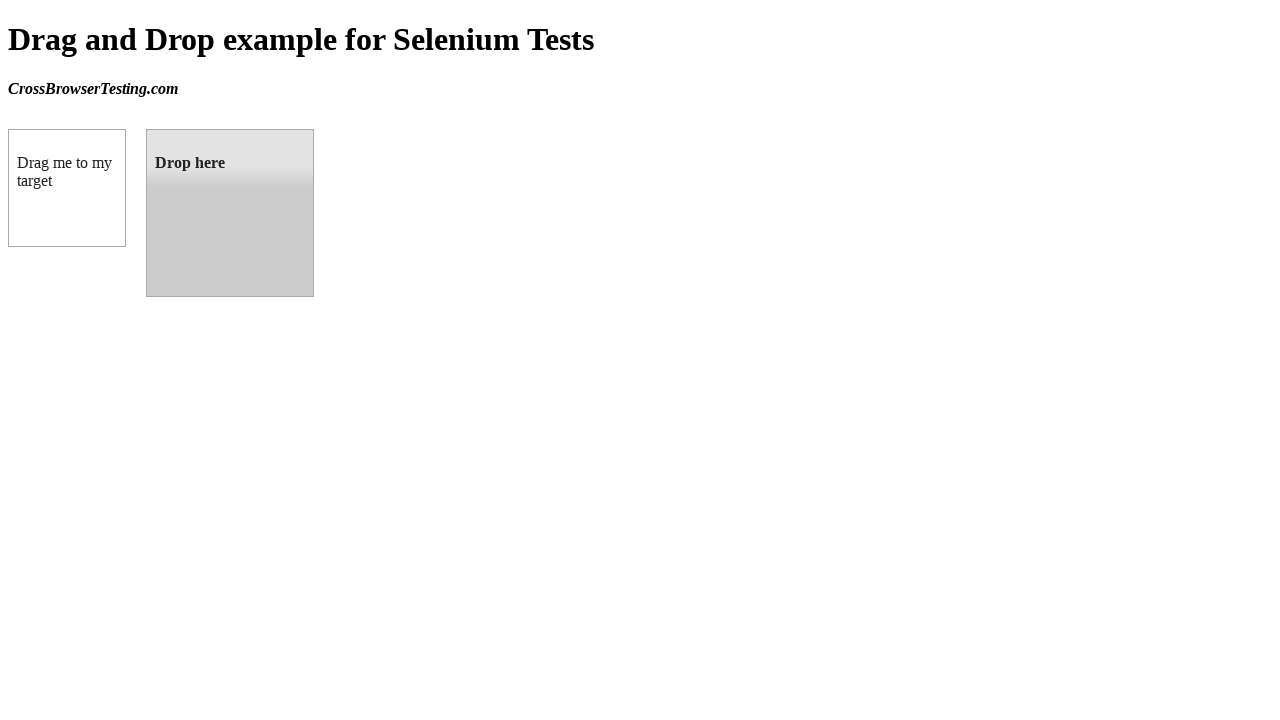

Located droppable element B
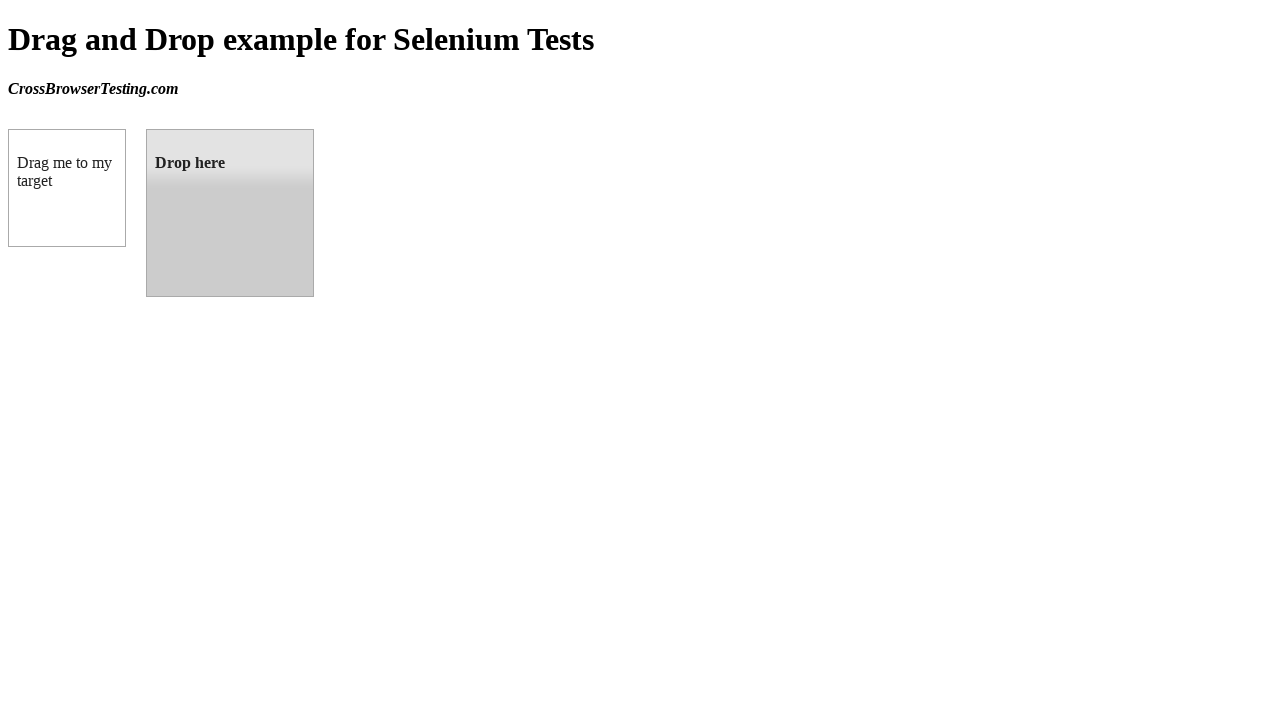

Dragged element A to element B at (230, 213)
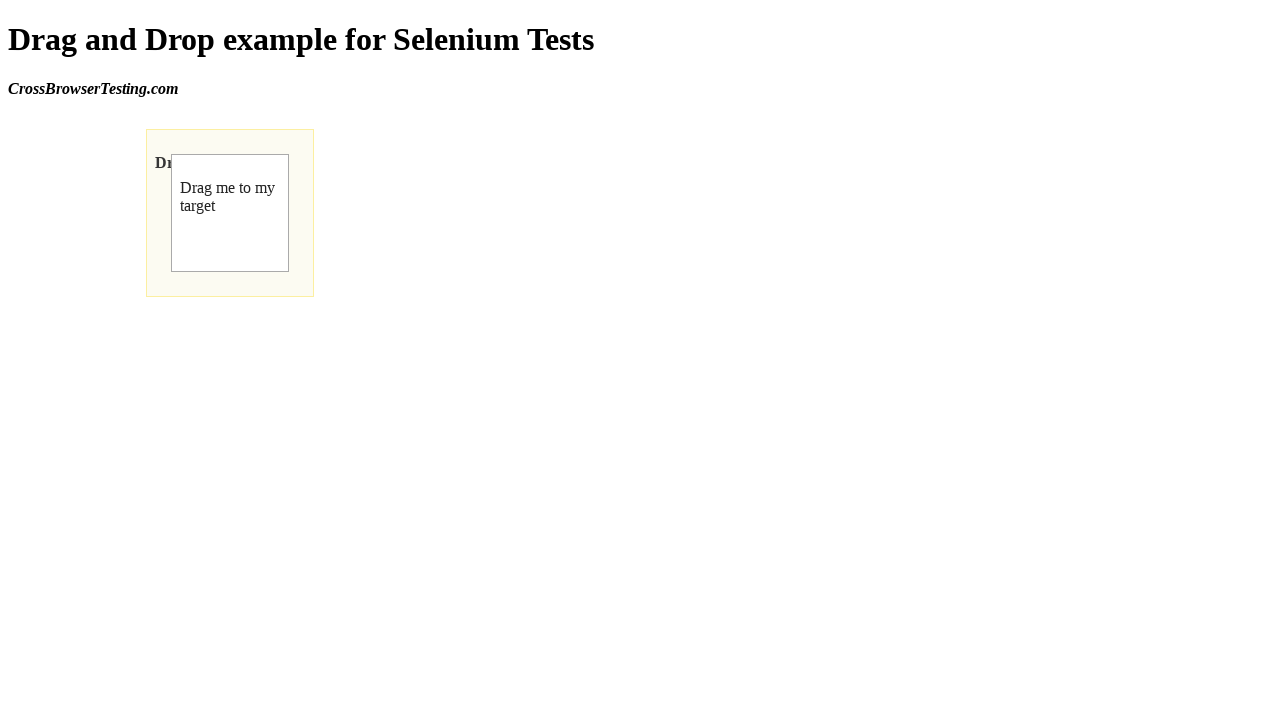

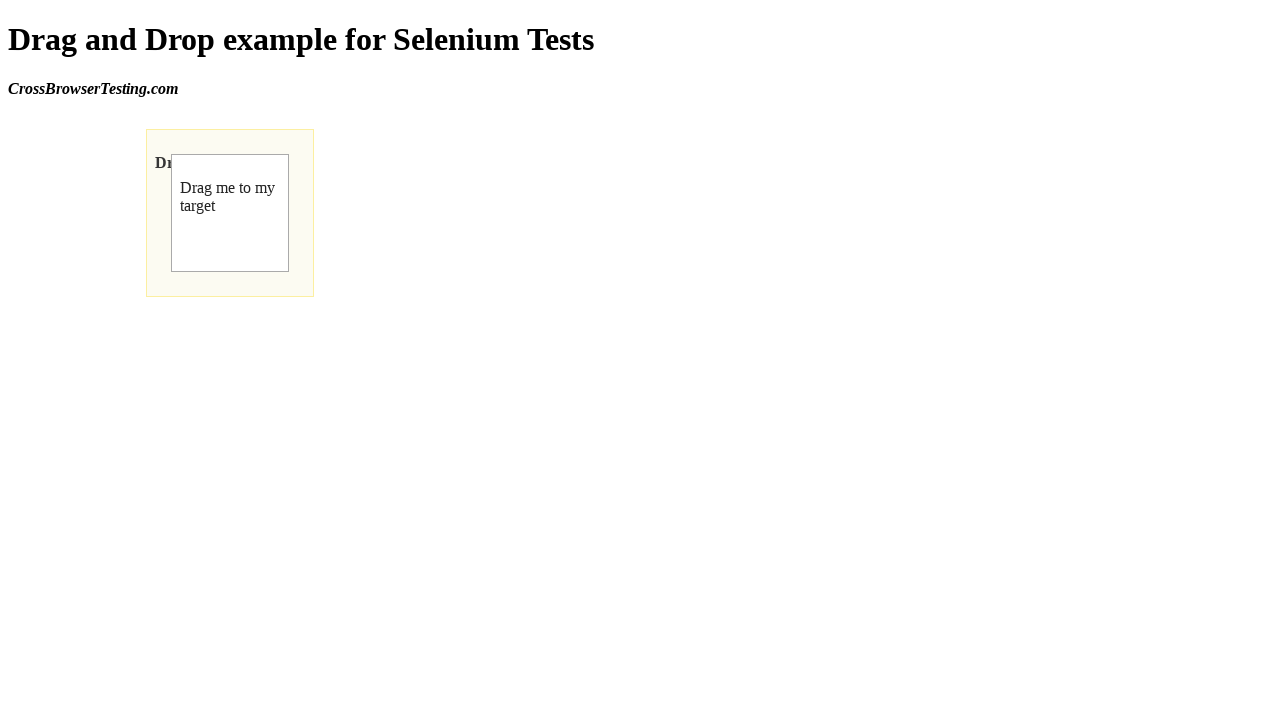